Tests the large modal dialog on DemoQA by clicking the "Show Large Modal" button and verifying that the modal content contains the expected Lorem Ipsum text.

Starting URL: https://demoqa.com/modal-dialogs

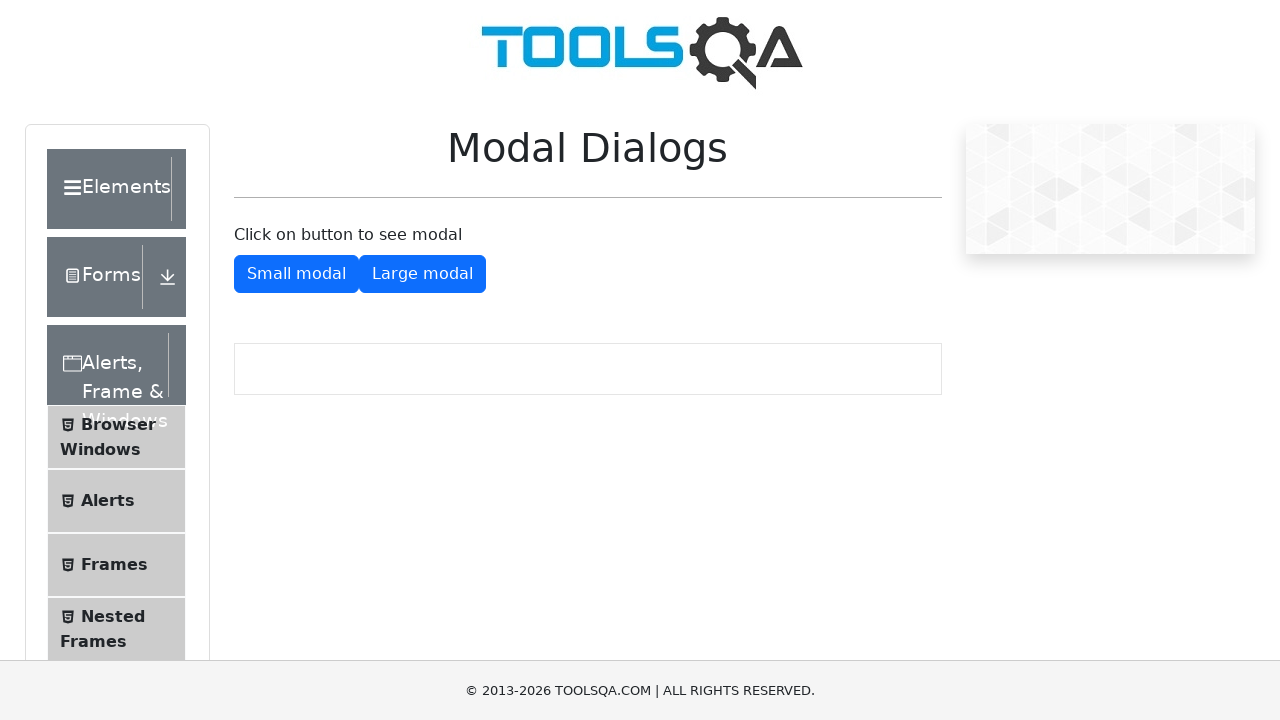

Located the 'Show Large Modal' button
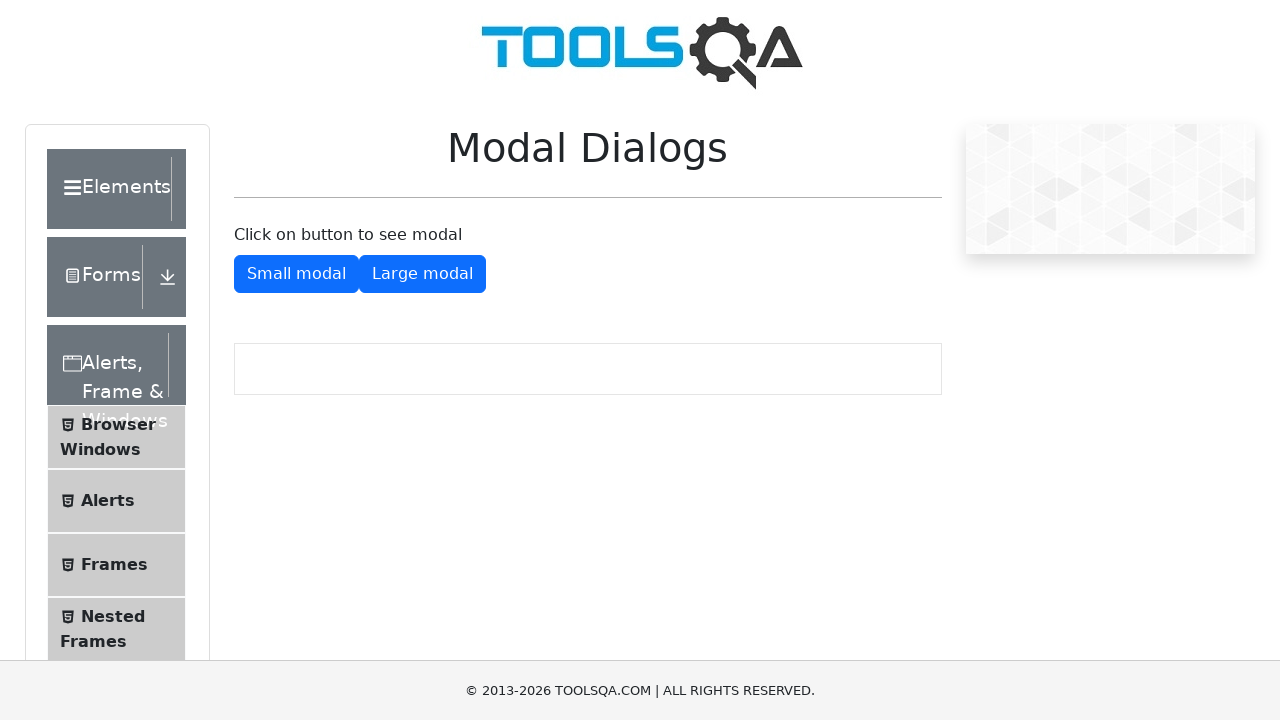

Scrolled the 'Show Large Modal' button into view
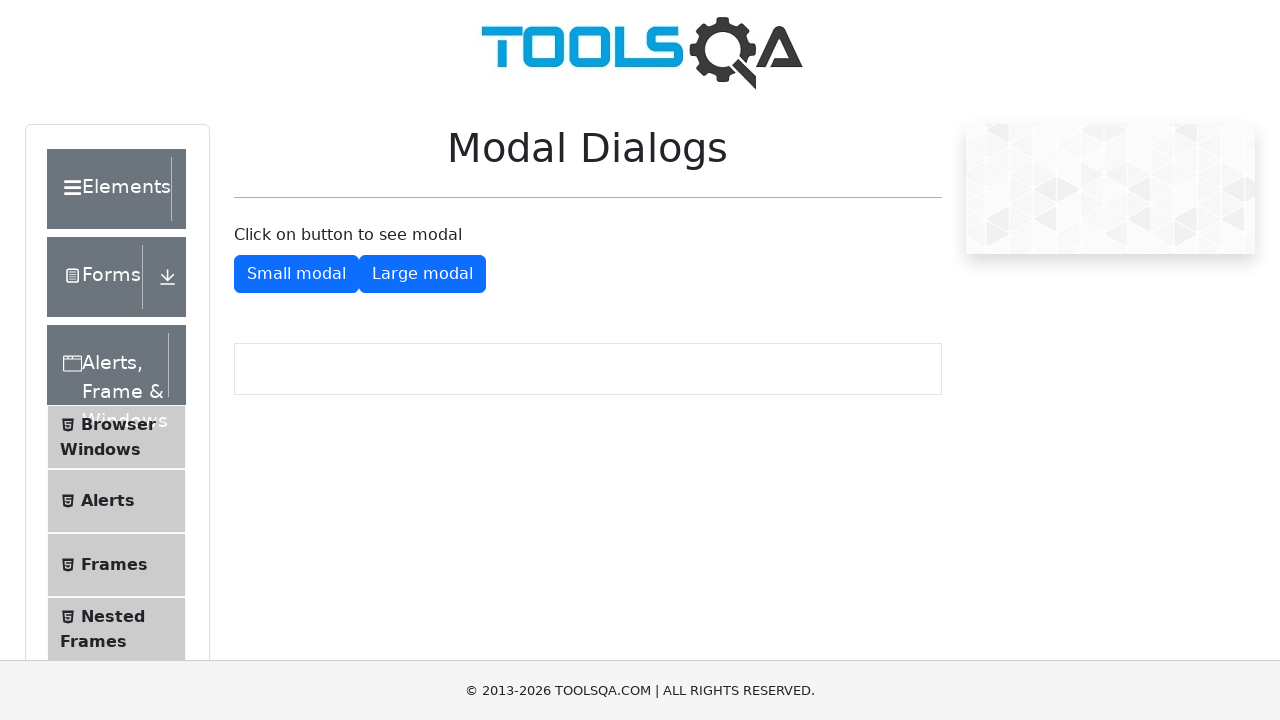

Clicked the 'Show Large Modal' button at (422, 274) on button#showLargeModal
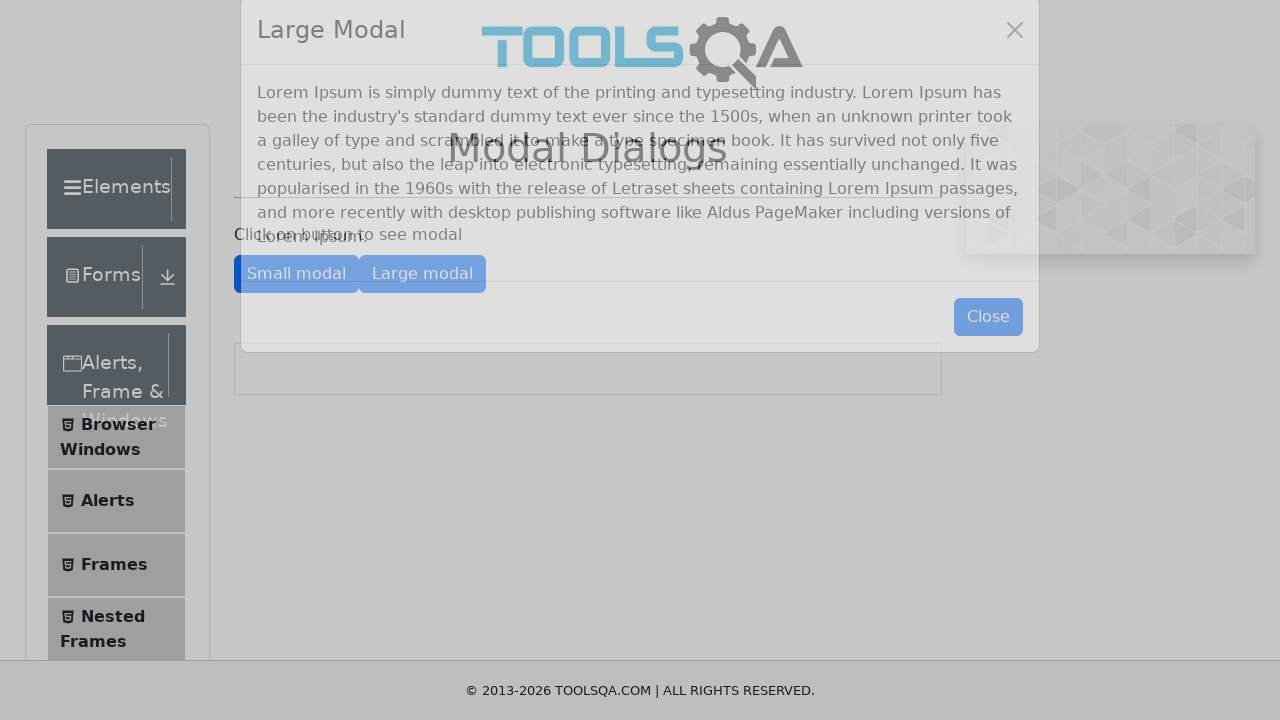

Located the modal body text element
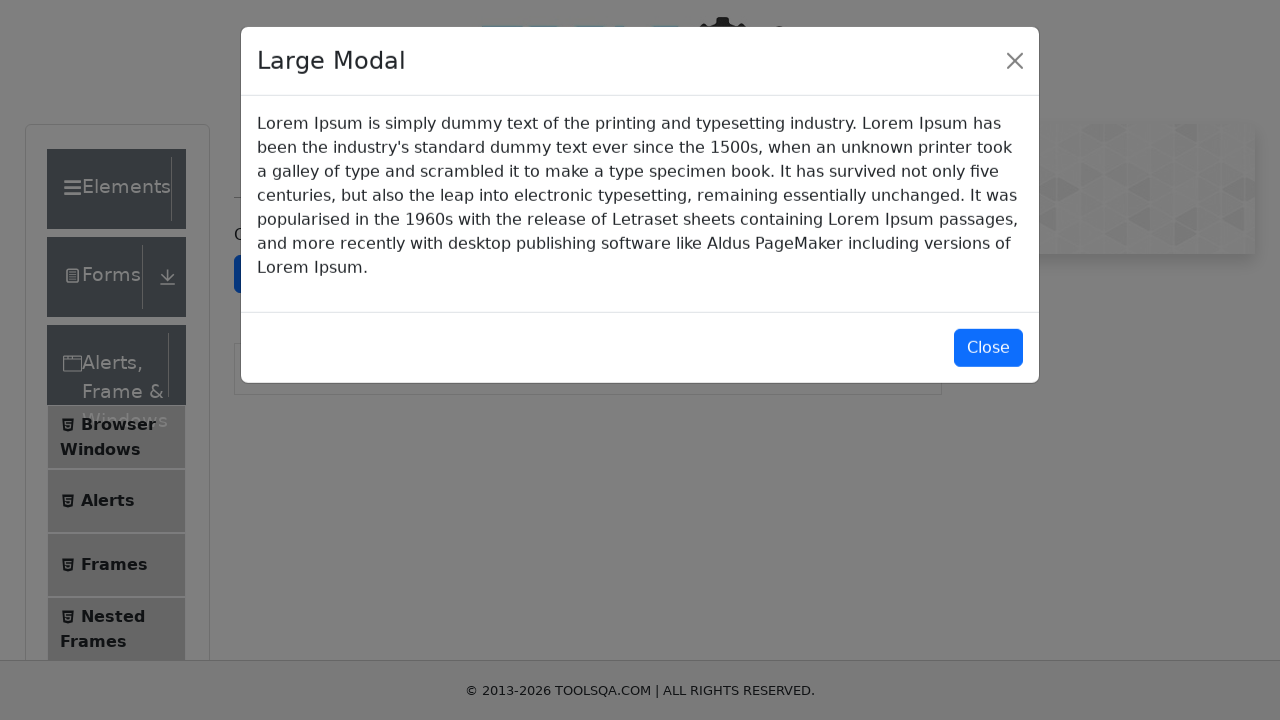

Modal body text became visible
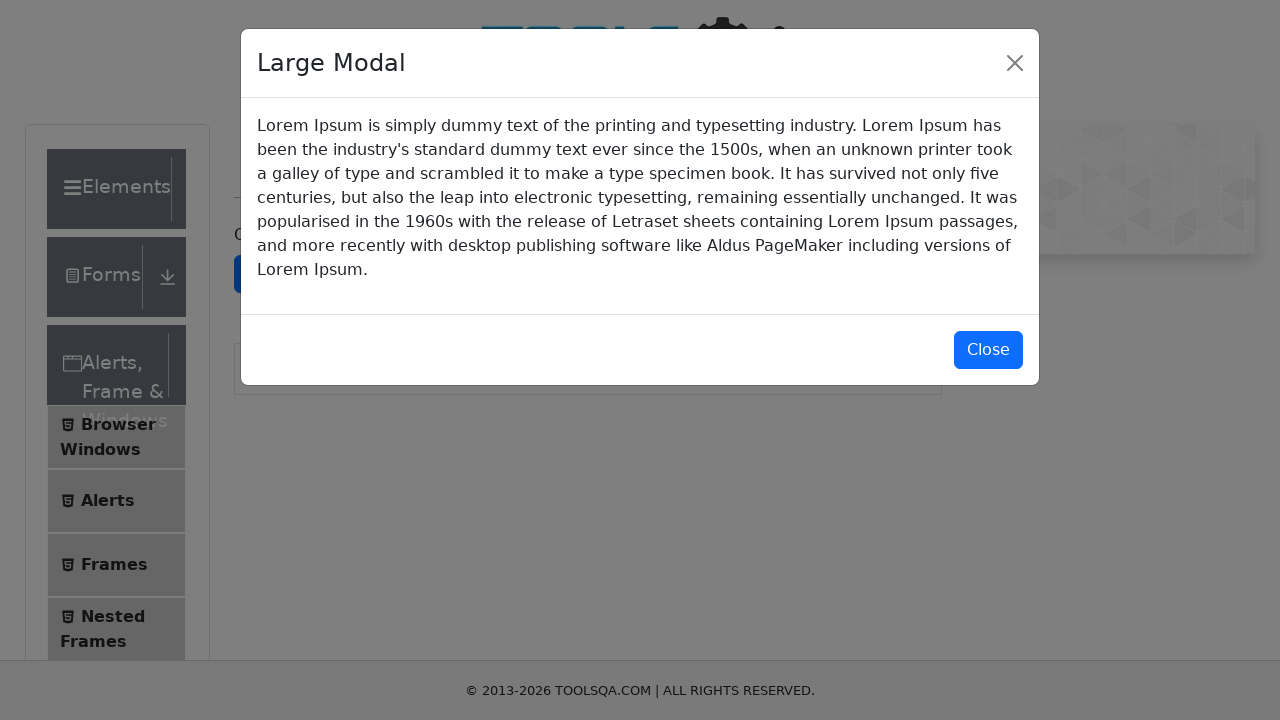

Verified modal contains expected Lorem Ipsum text
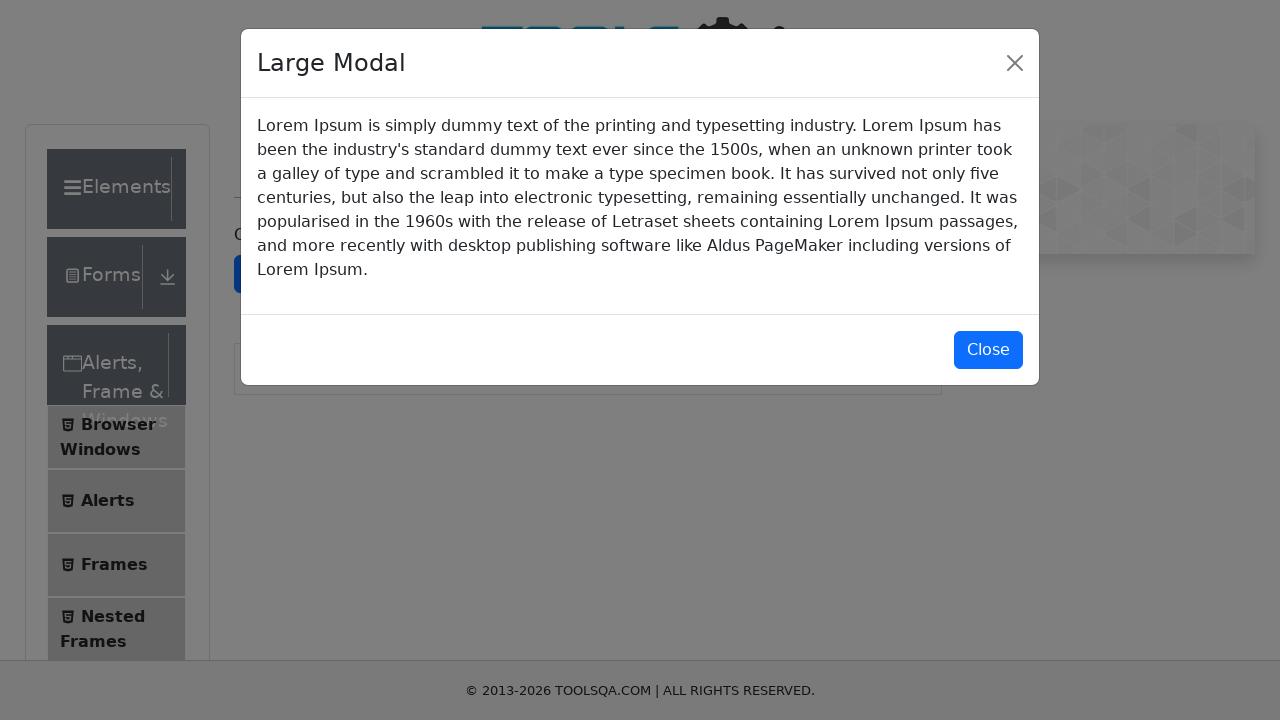

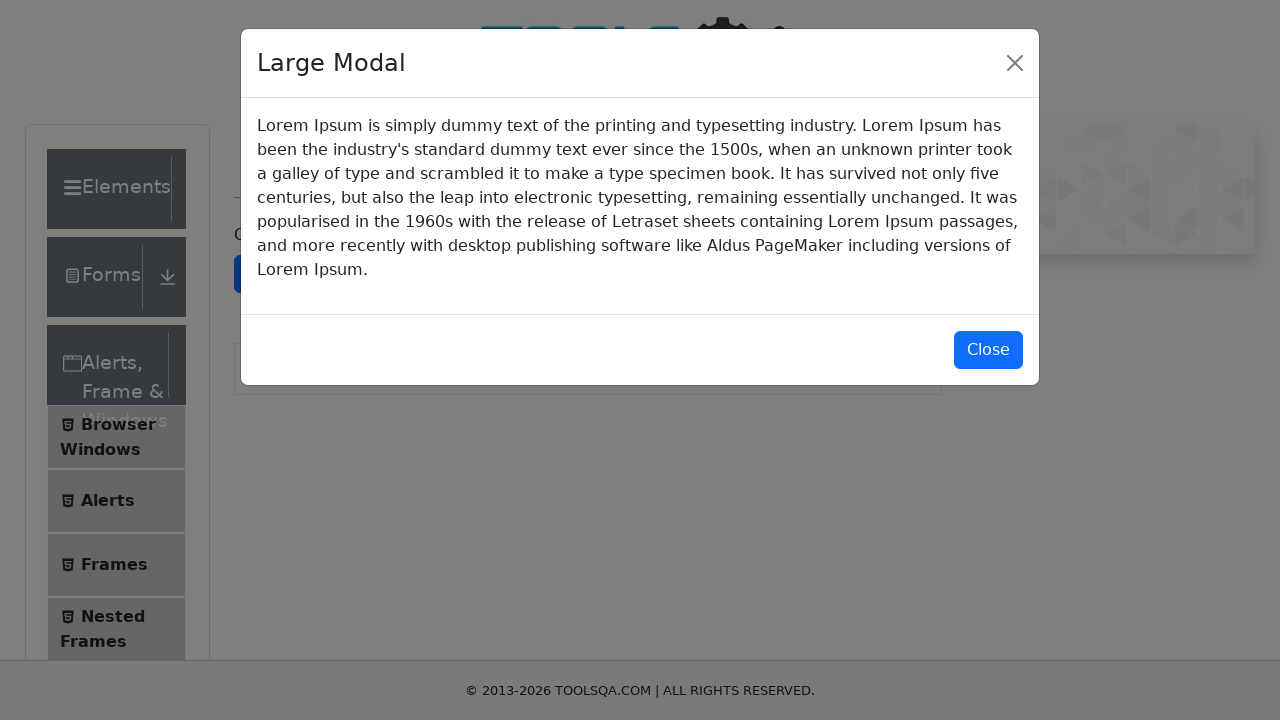